Opens a dropdown menu in the regional news section and selects the Ternopil region option to filter news by that region

Starting URL: https://www.ukr.net/

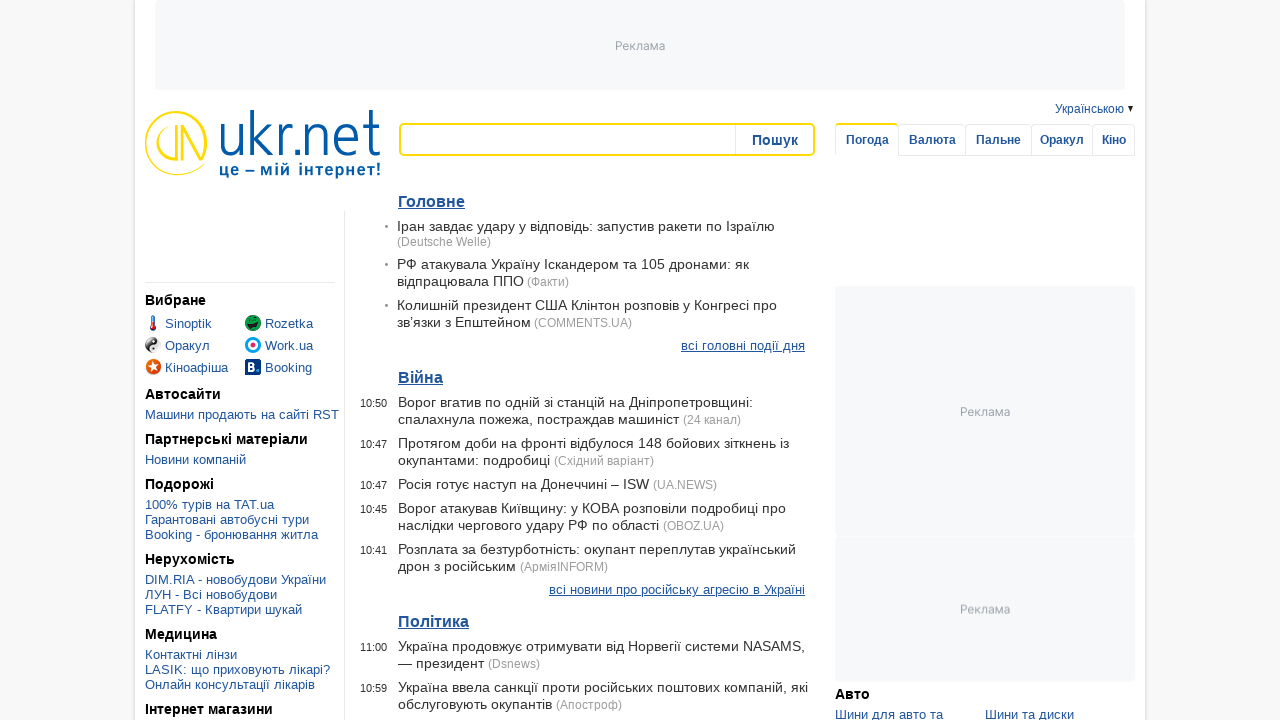

Clicked on the regions dropdown to expand it at (537, 360) on xpath=//section[@class='feed__section regions']//span[@data-show='show-regions']
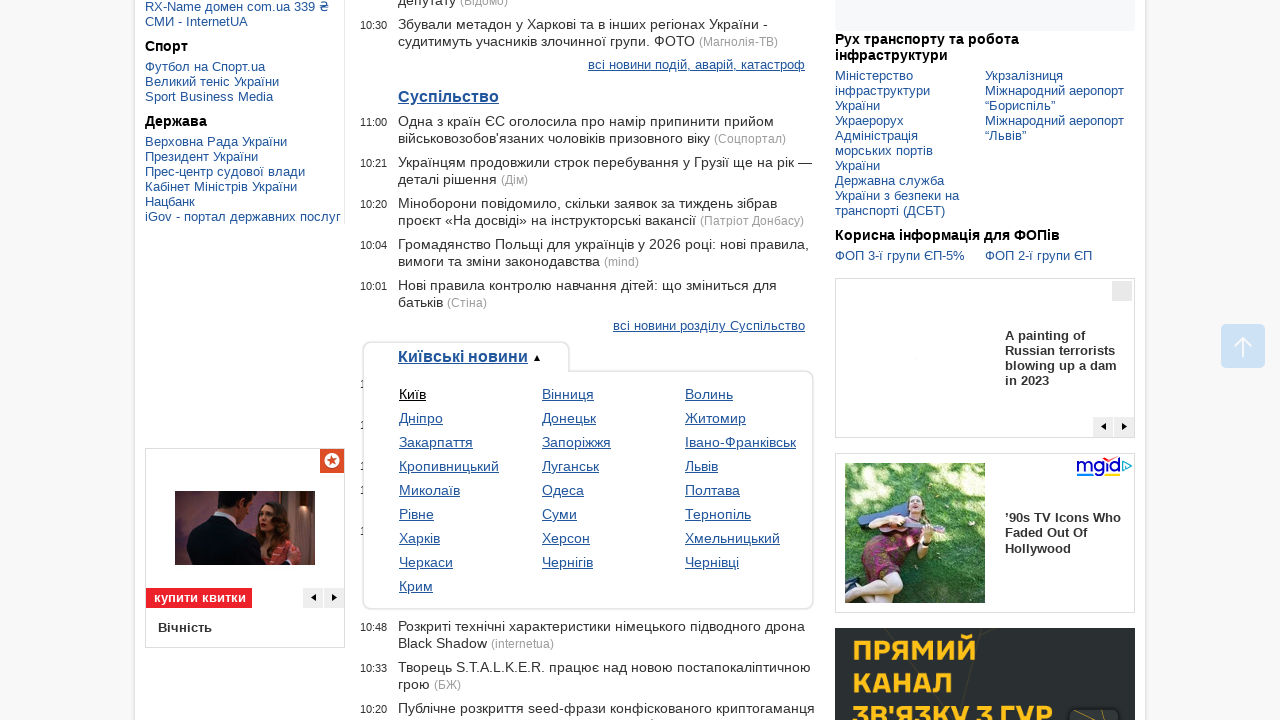

Selected Ternopil region from the dropdown at (732, 514) on xpath=//section[@class='feed__section regions']//a[@data-id='19']
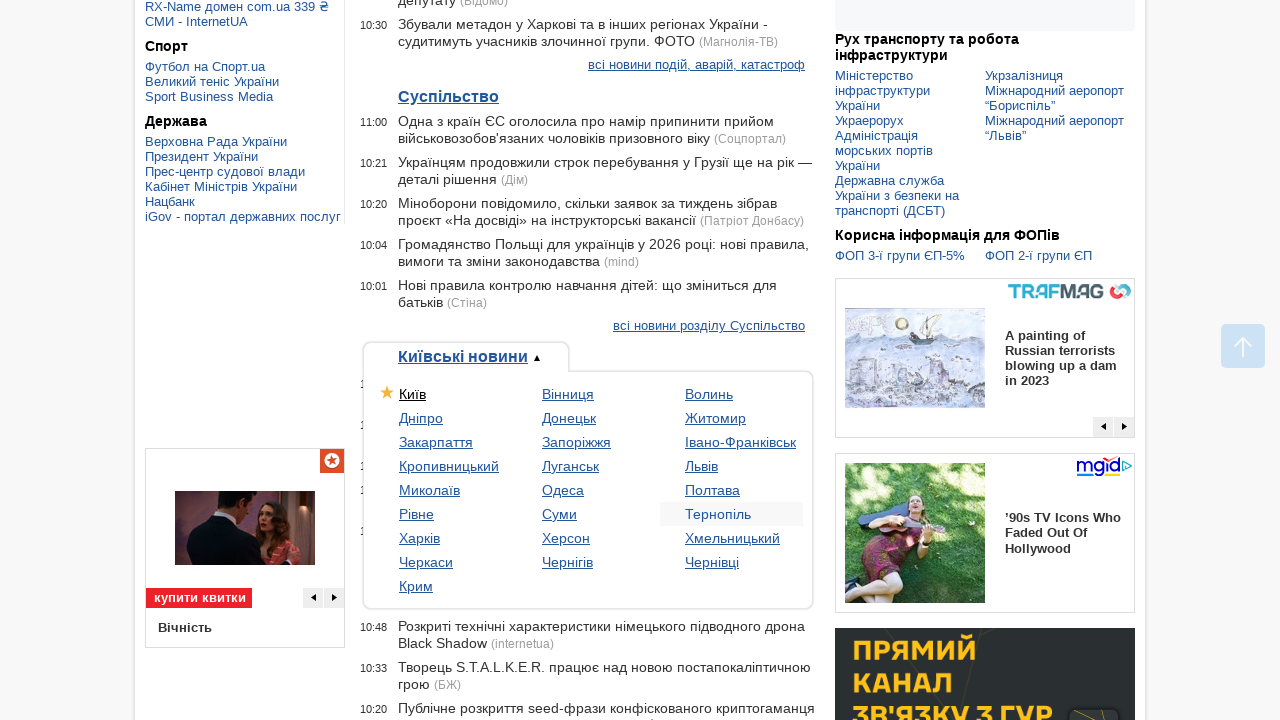

Waited for the news section to update
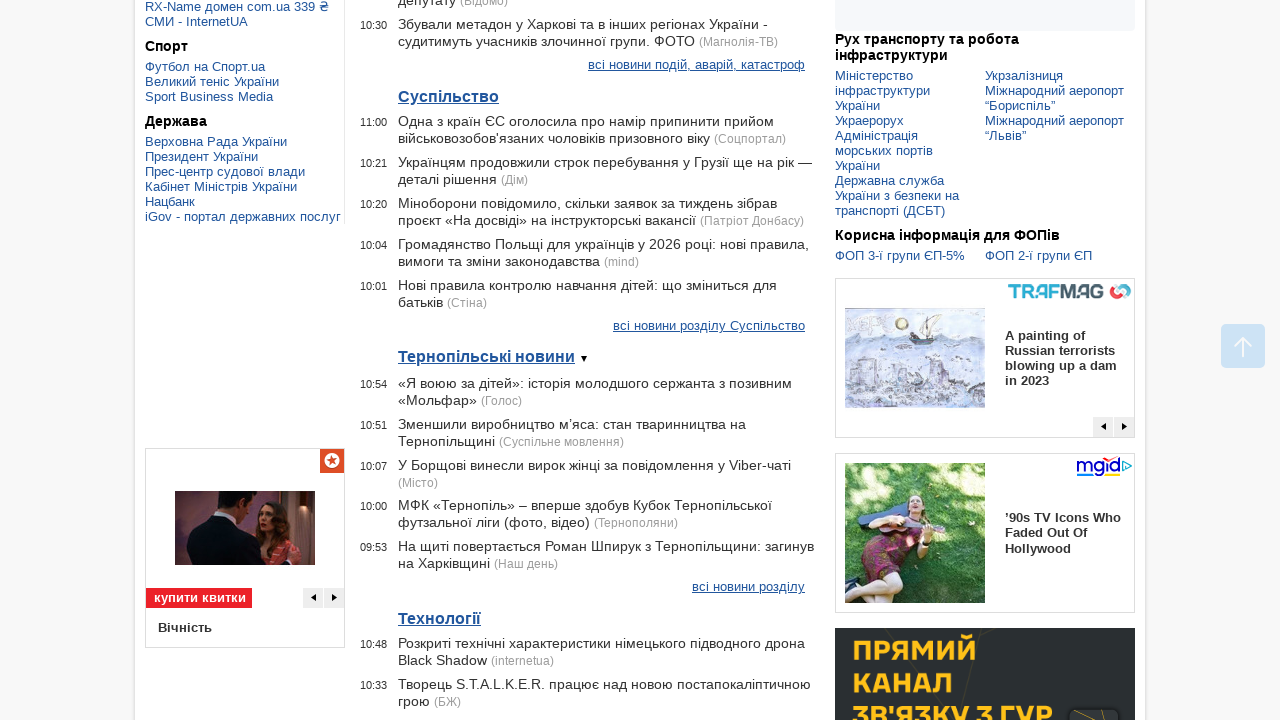

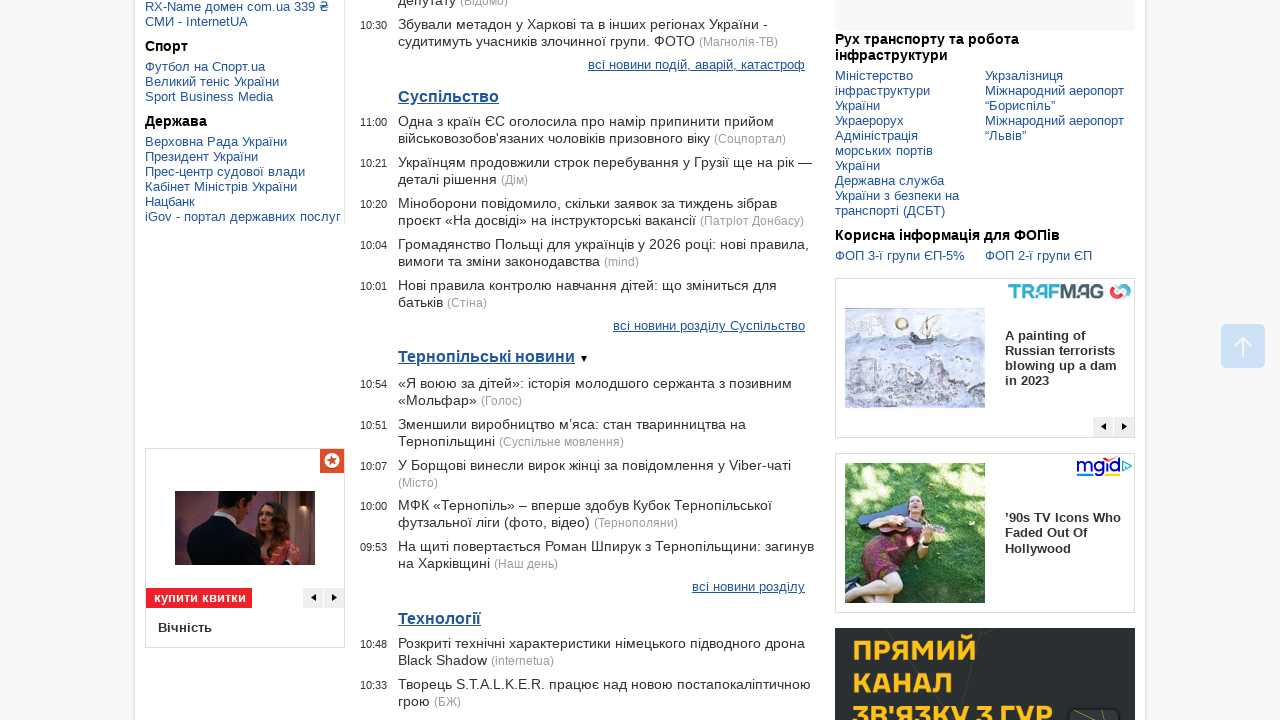